Tests just the window switch functionality by clicking a link element

Starting URL: https://surendrareddy1248.github.io/WebElementsTesting/

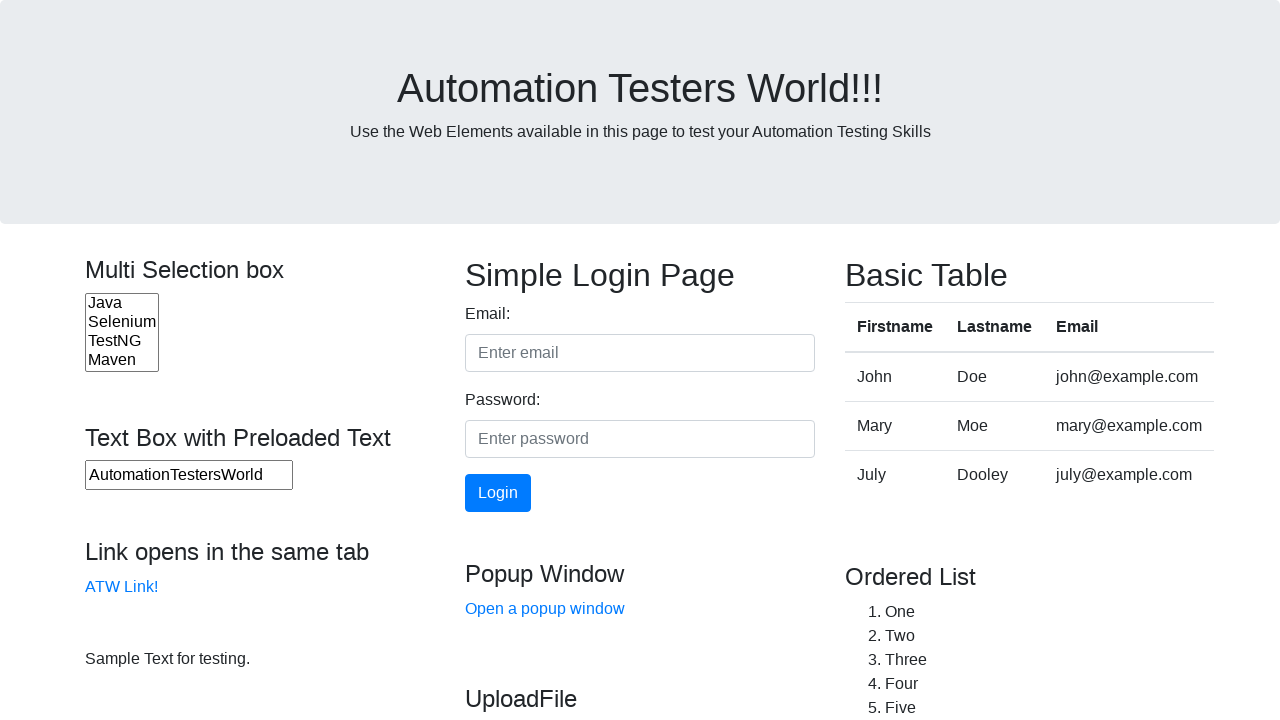

Clicked link element to trigger window switch at (122, 360) on #link2
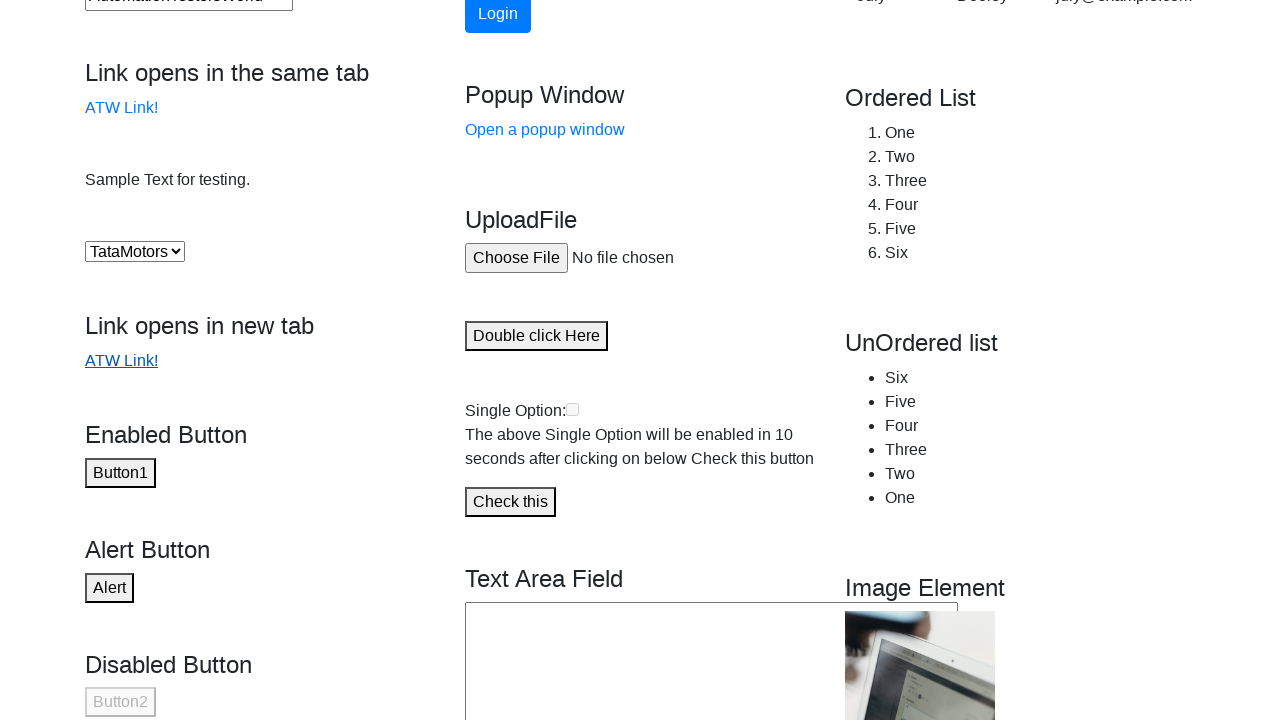

Waited for navigation to complete
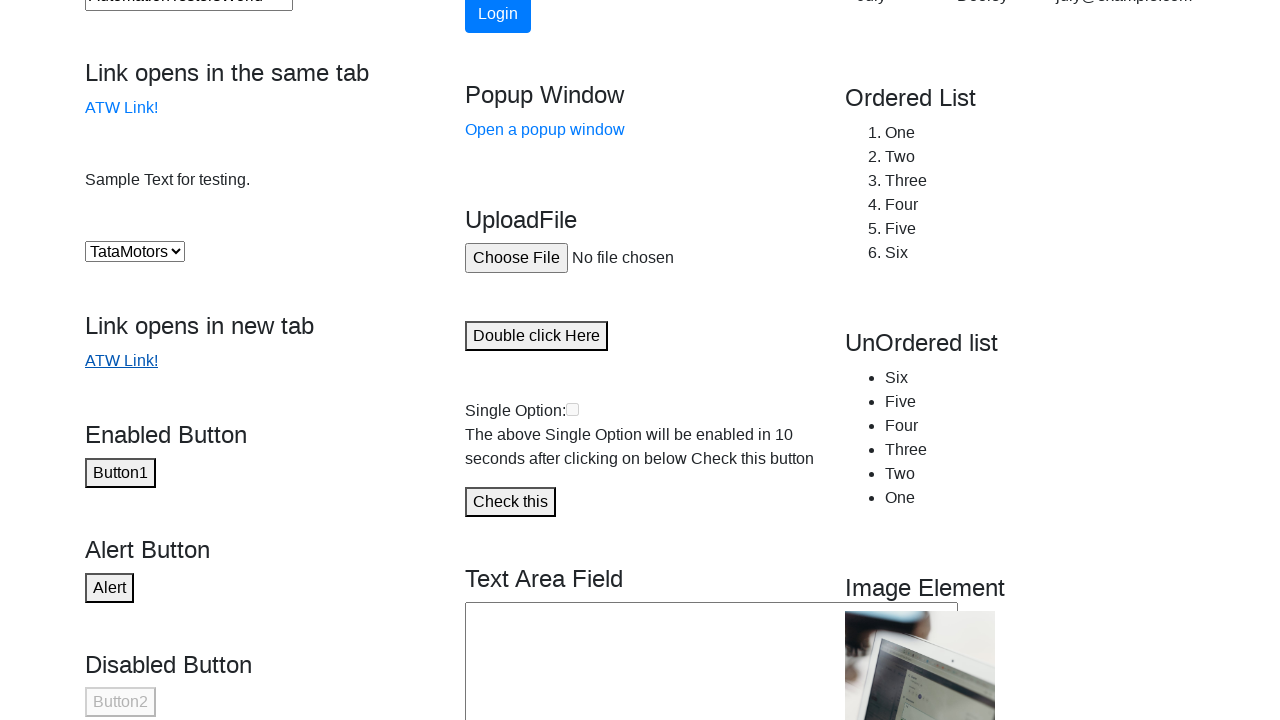

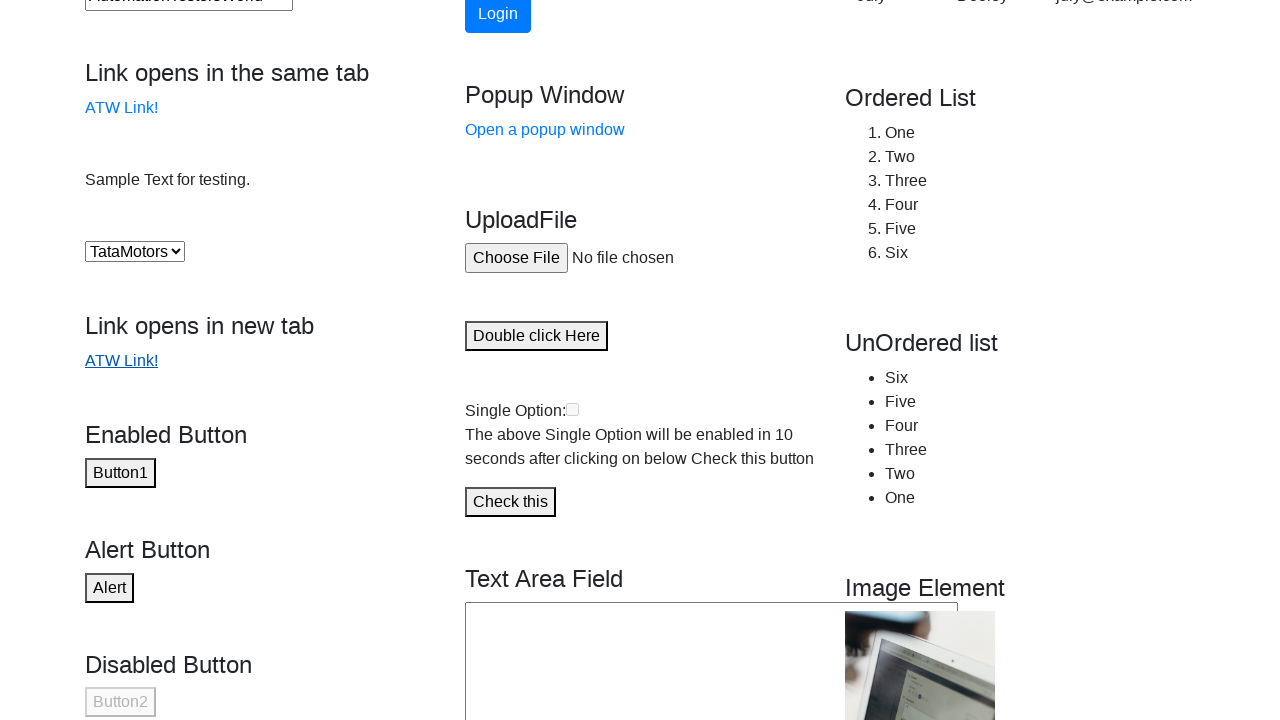